Tests dropdown selection functionality by accessing a dropdown element and selecting an option by its value

Starting URL: http://the-internet.herokuapp.com/dropdown

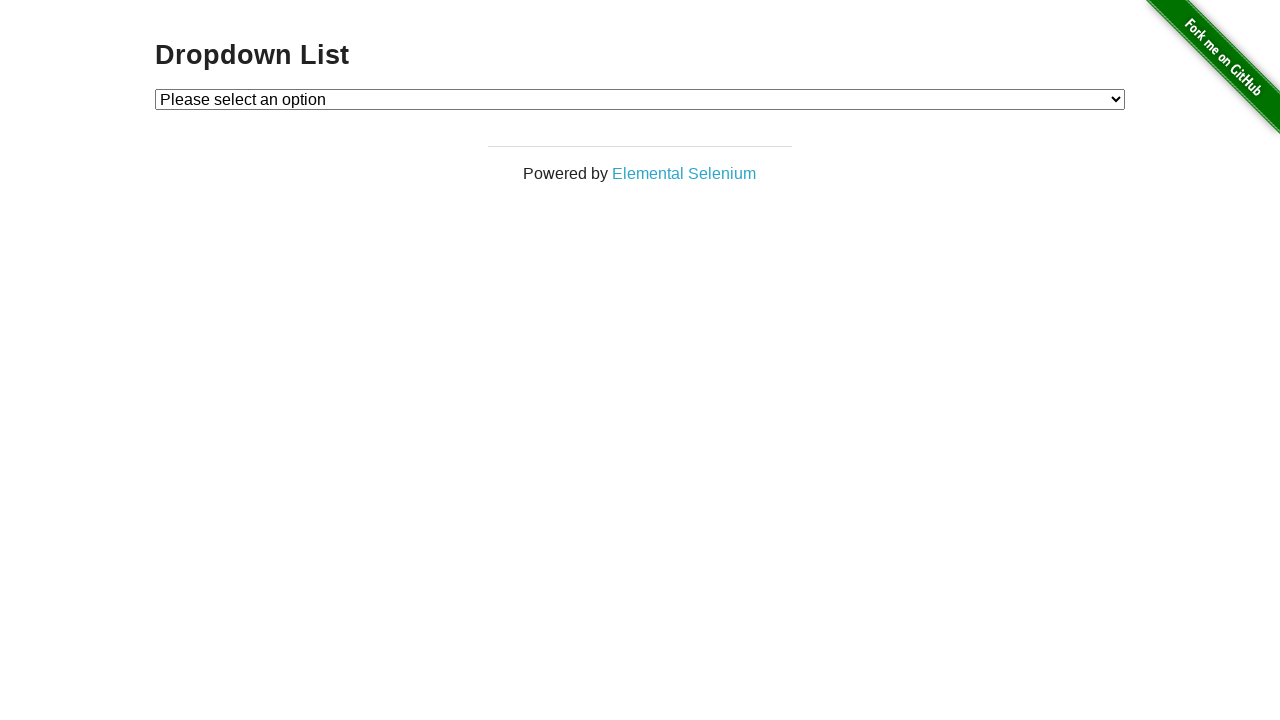

Located dropdown element with id 'dropdown'
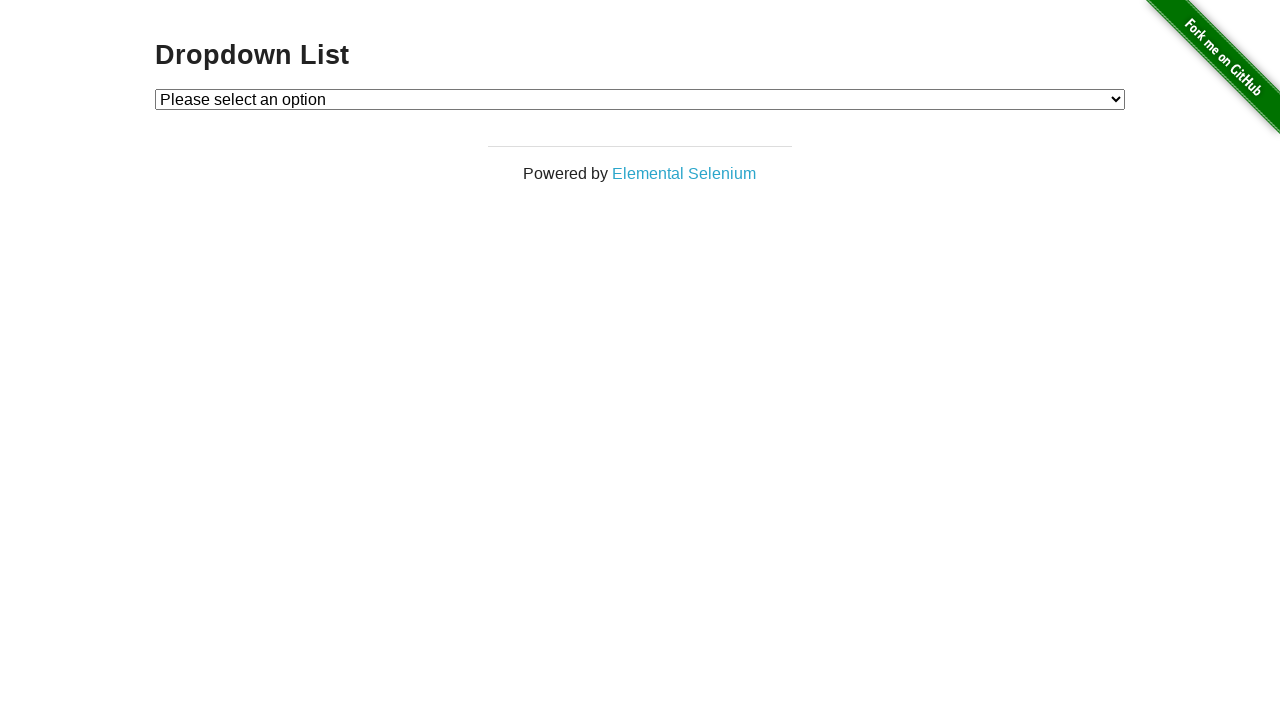

Selected option with value '2' from dropdown on #dropdown
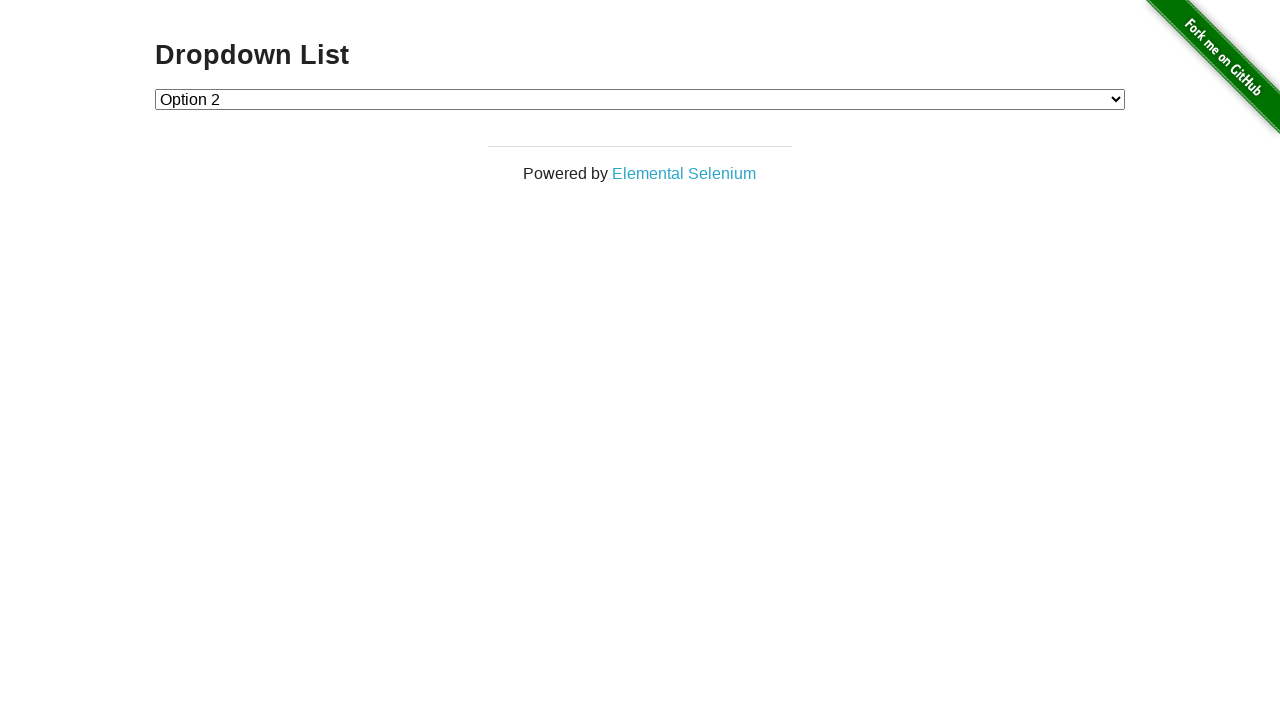

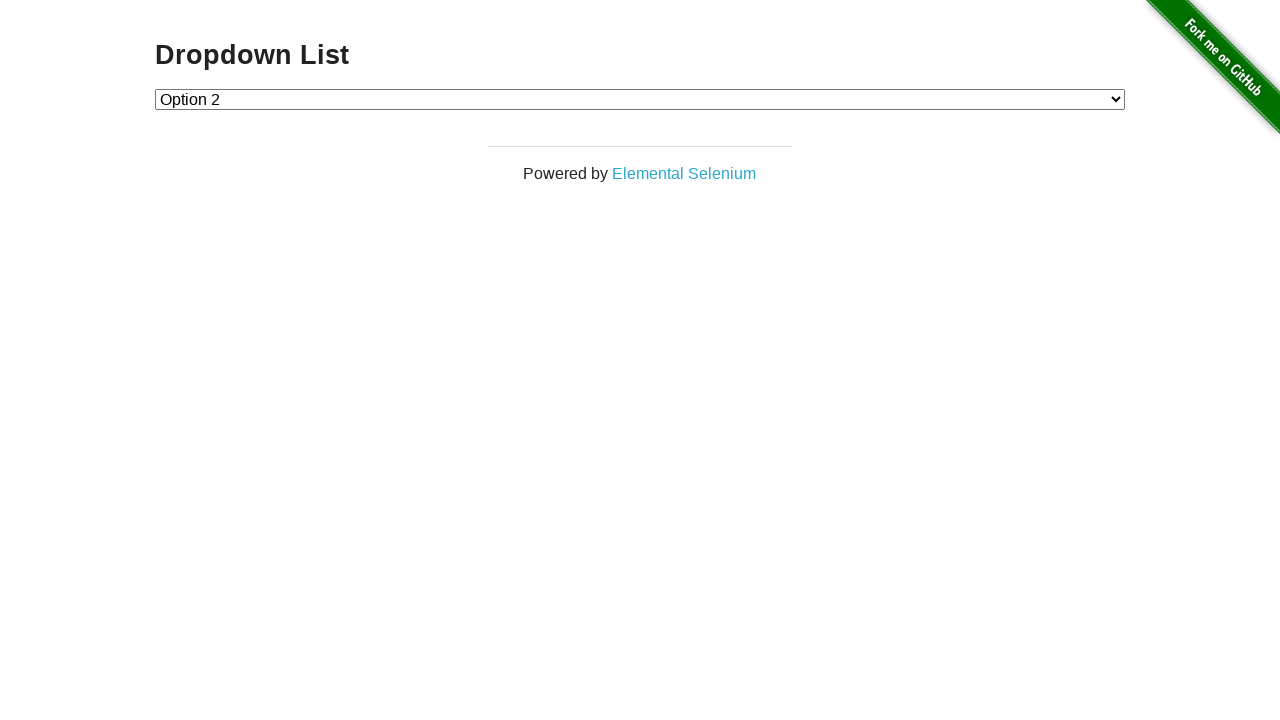